Tests a login form with password reset functionality, including filling incorrect credentials, resetting password, and attempting login with correct credentials

Starting URL: https://rahulshettyacademy.com/locatorspractice/

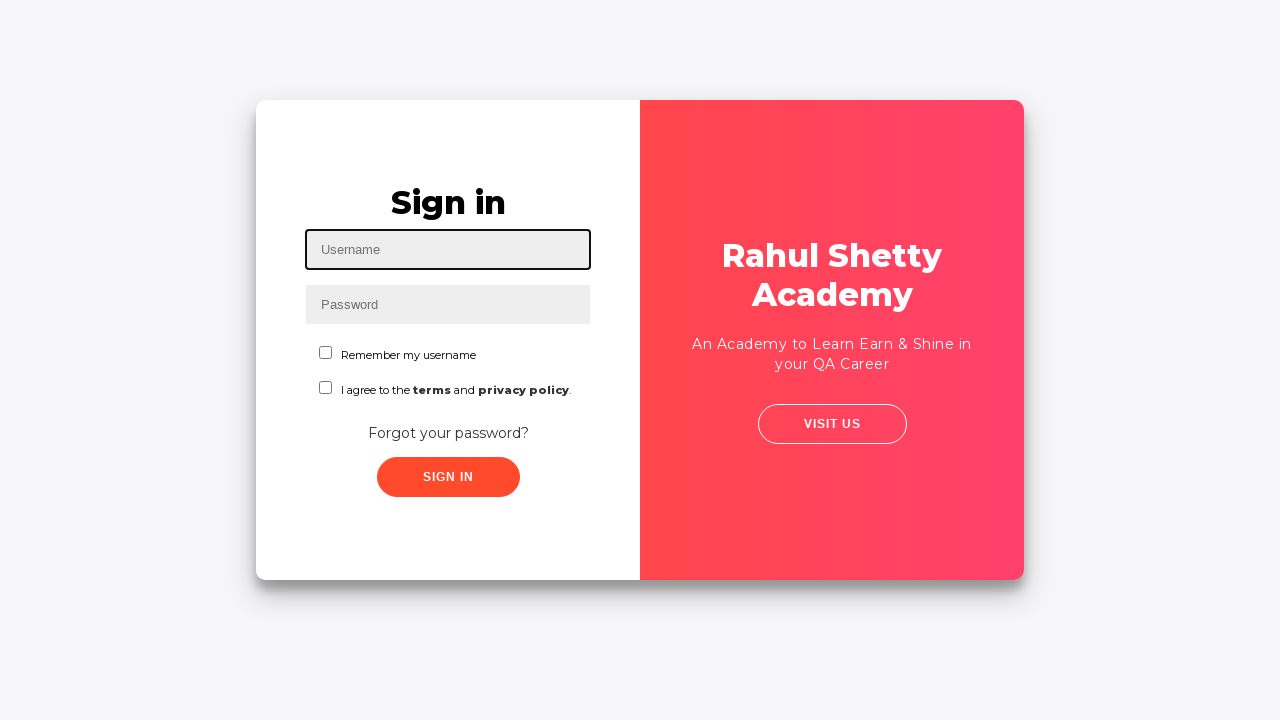

Filled username field with 'Tejas' on #inputUsername
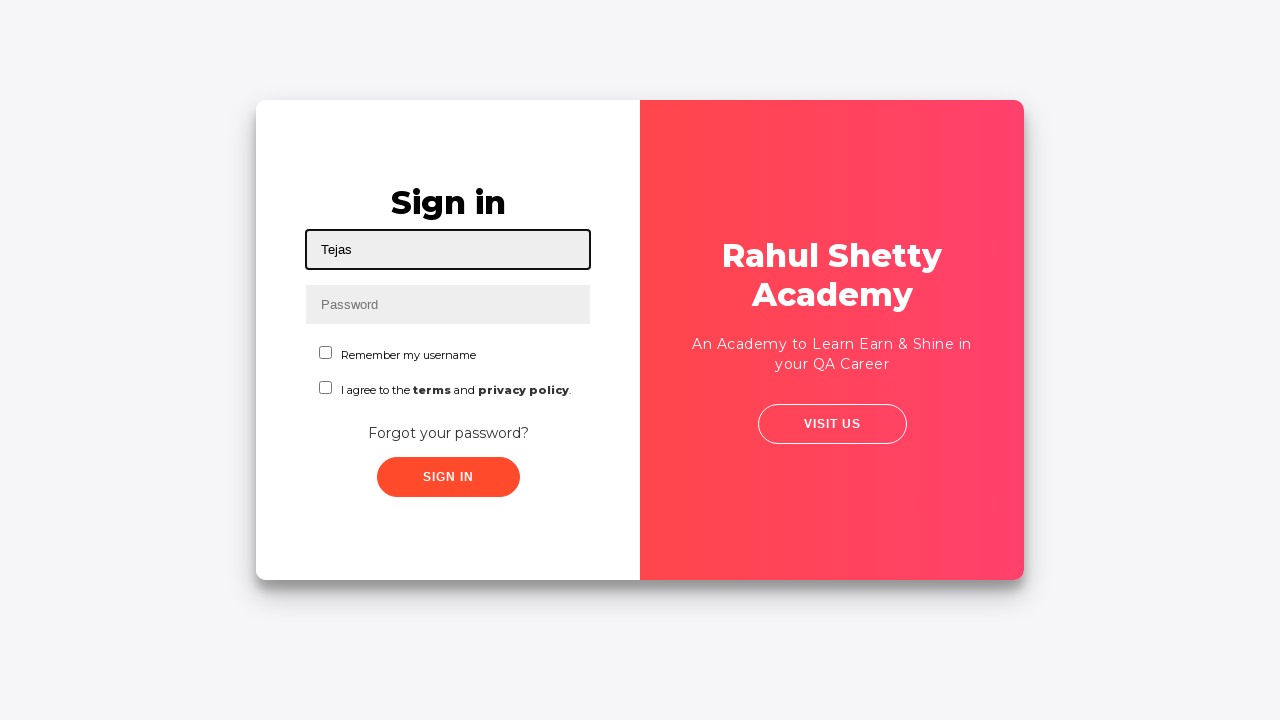

Filled password field with incorrect password 'Rathi123' on input[name='inputPassword']
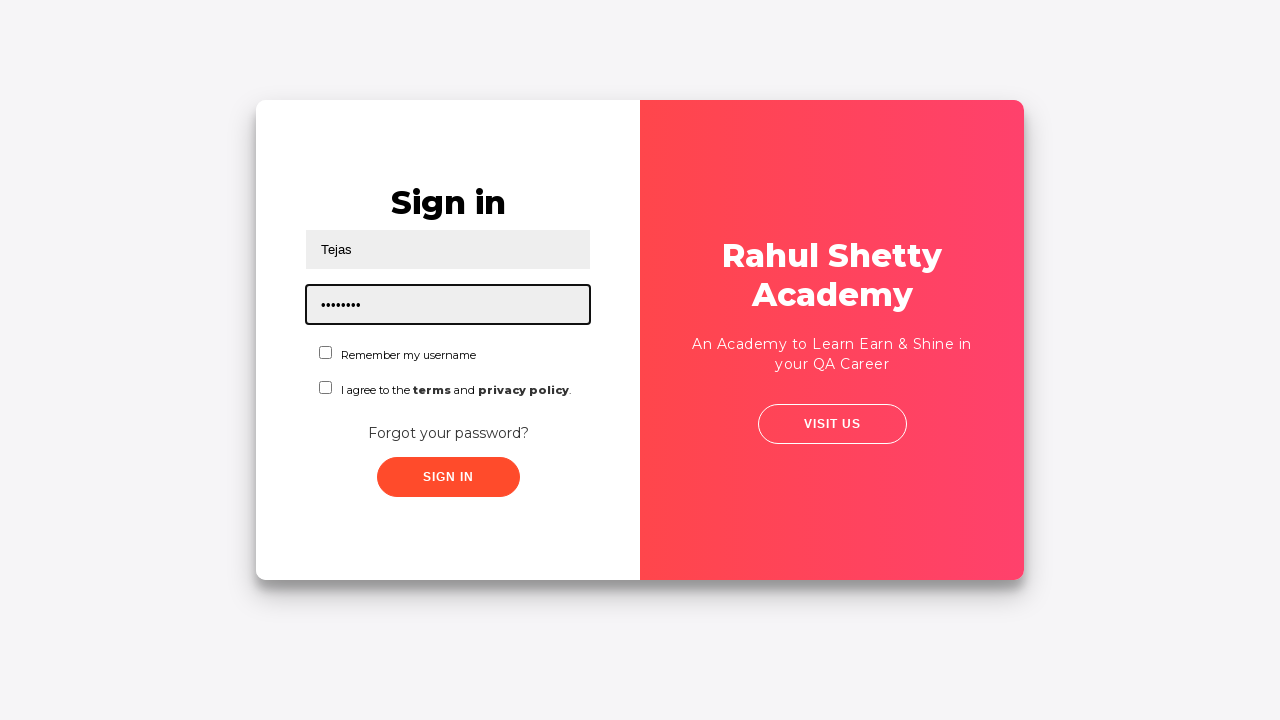

Clicked sign in button with incorrect credentials at (448, 477) on .signInBtn
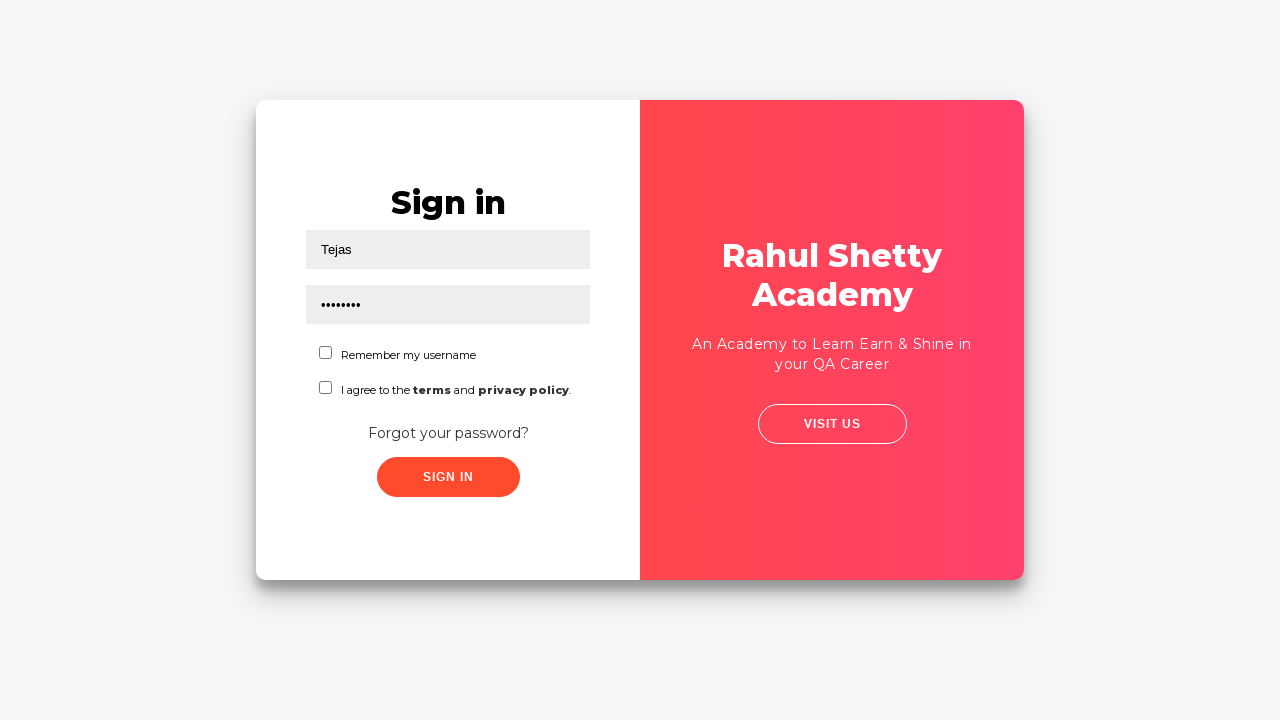

Clicked 'Forgot your password?' link at (448, 433) on text='Forgot your password?'
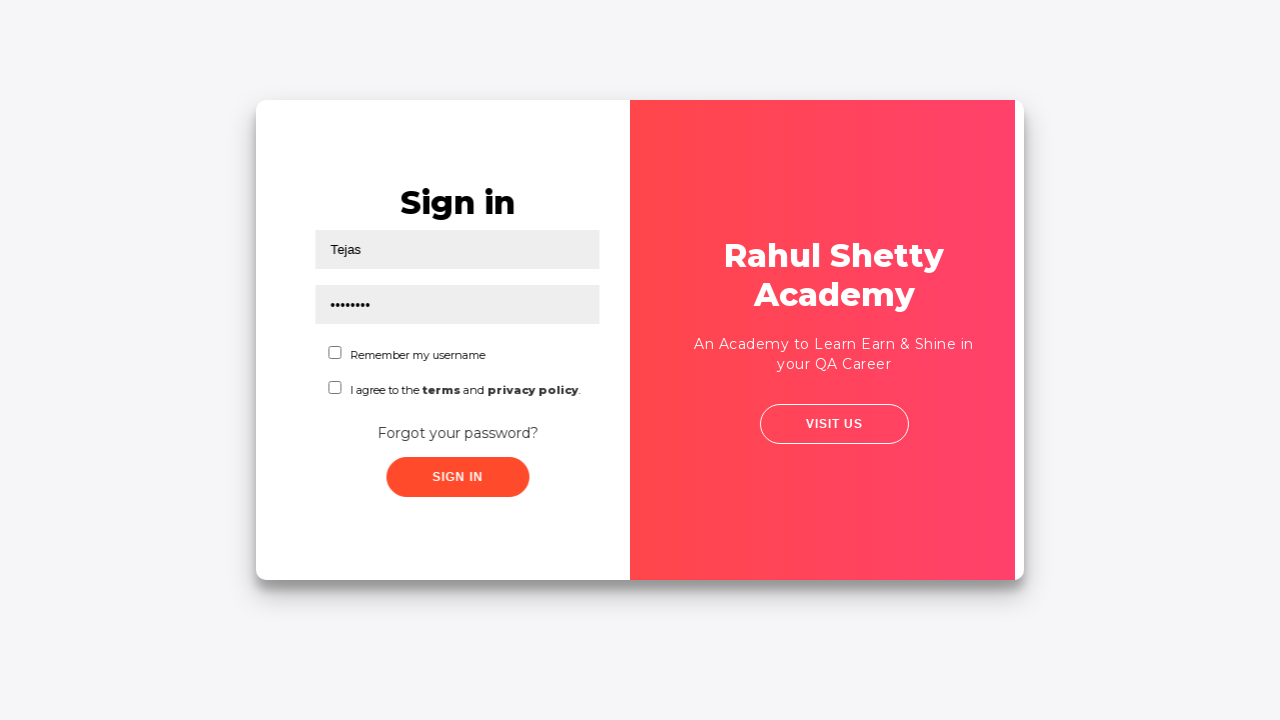

Filled name field in password reset form with 'Tejas' on //input[@placeholder='Name']
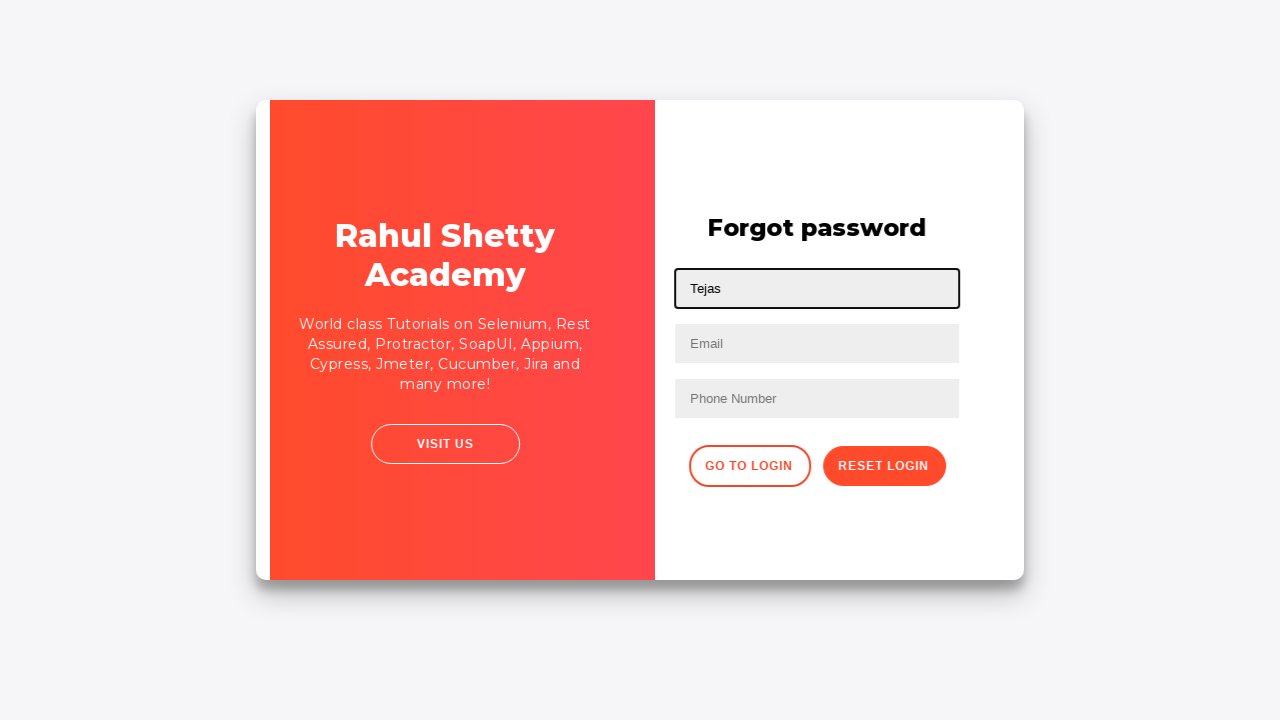

Filled email field with 'tejas@rsa.com' on //input[@type='text'][2]
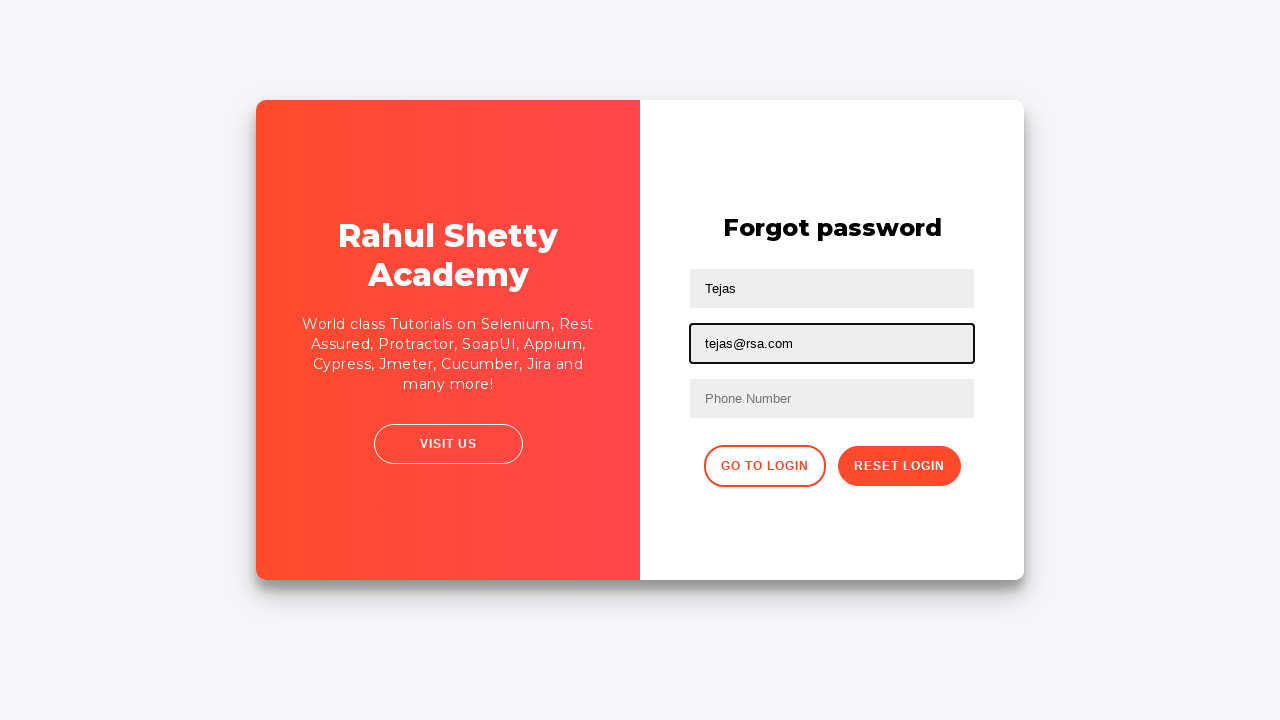

Filled email field with 'tejas@gmail.com' on //form/input[@placeholder='Email']
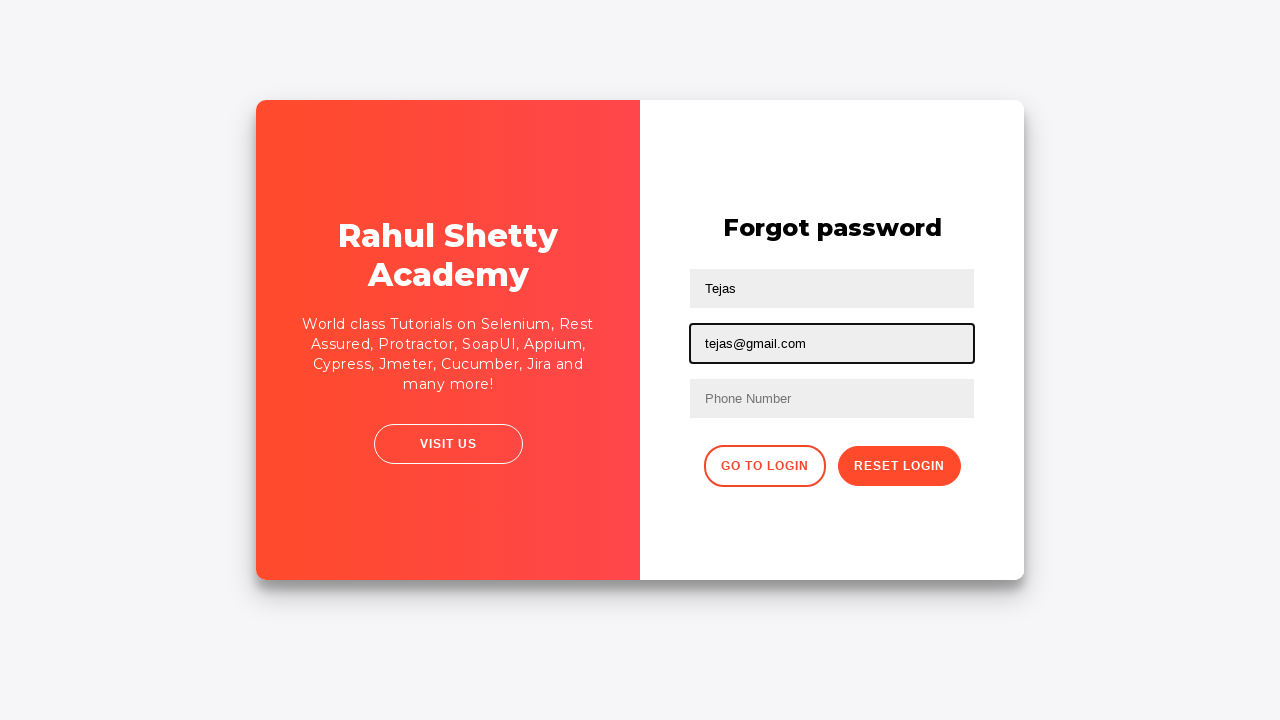

Filled phone number field with '9587447856' on //form/input[3]
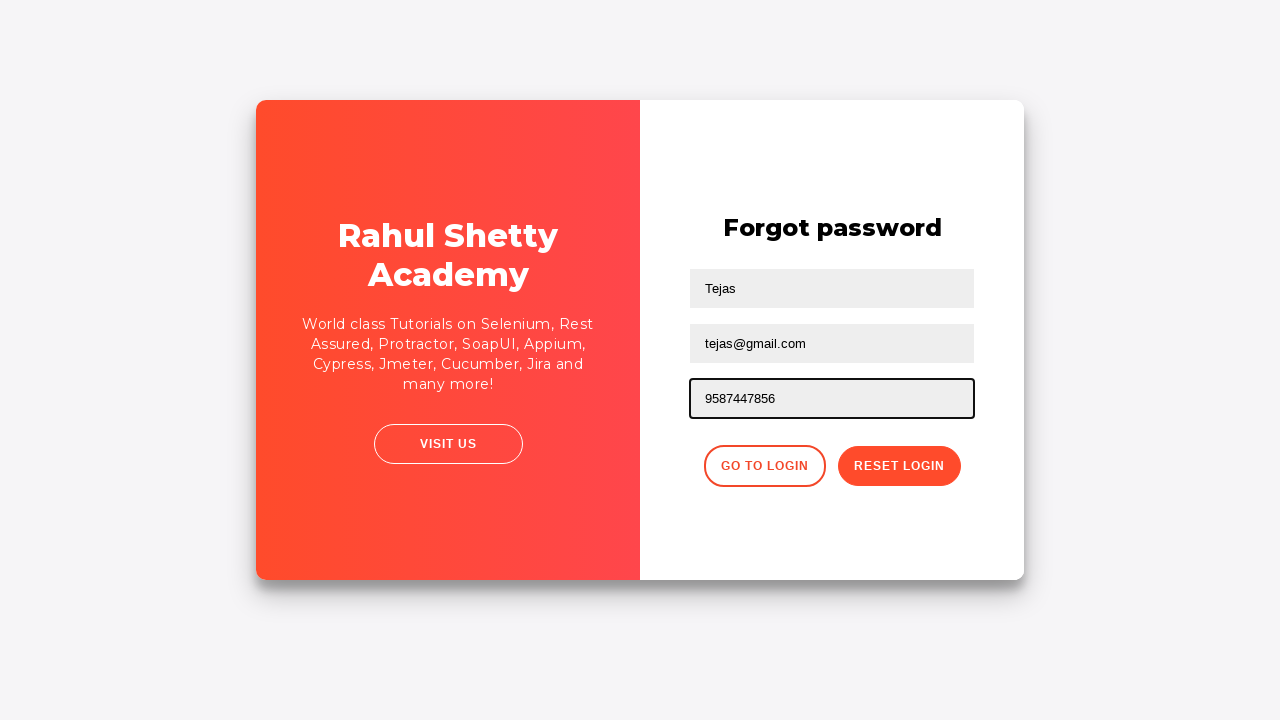

Clicked 'Reset Login' button at (899, 466) on xpath=//button[text()='Reset Login']
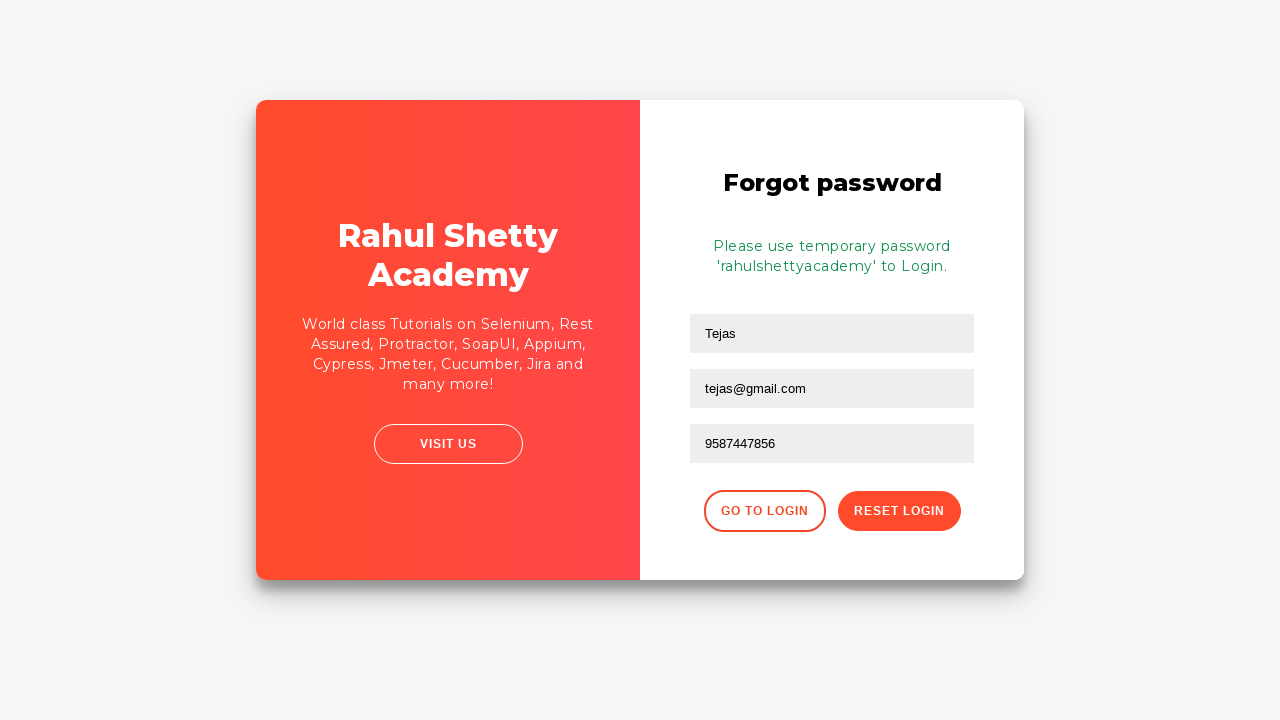

Clicked login button to return to login form at (764, 511) on button[class*='login-btn']
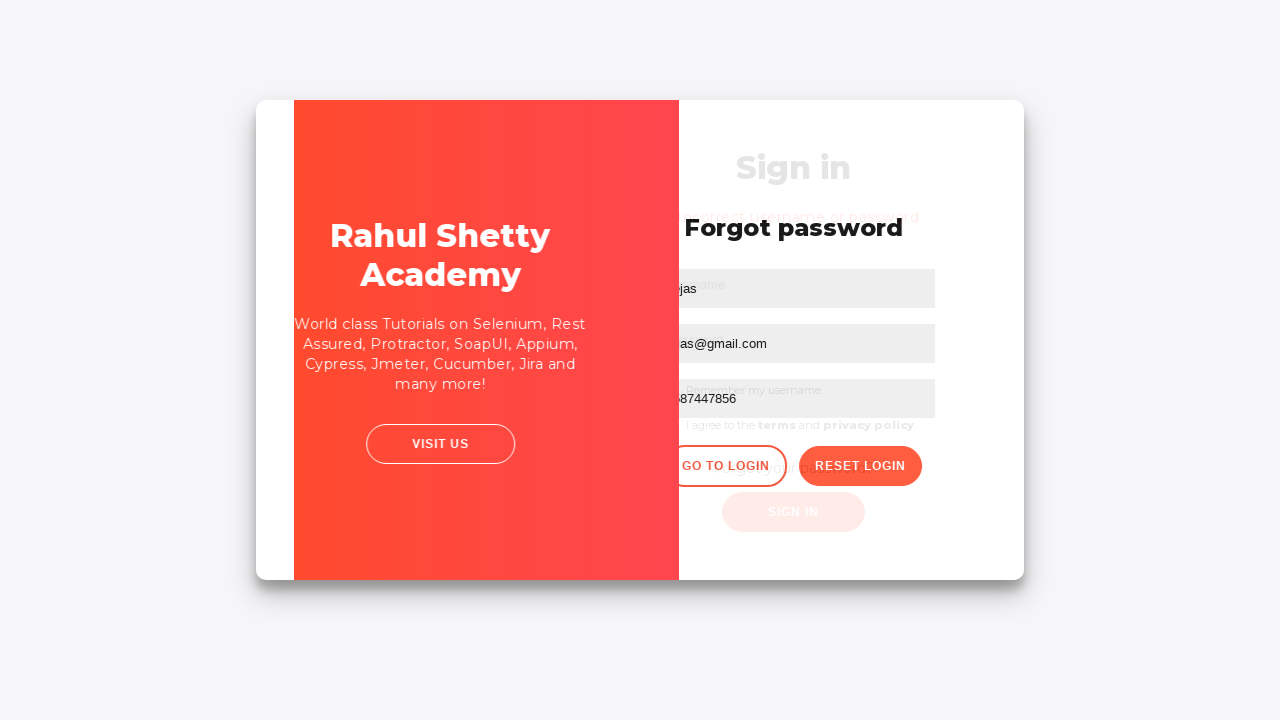

Filled username field with 'Tejas' for login attempt on #inputUsername
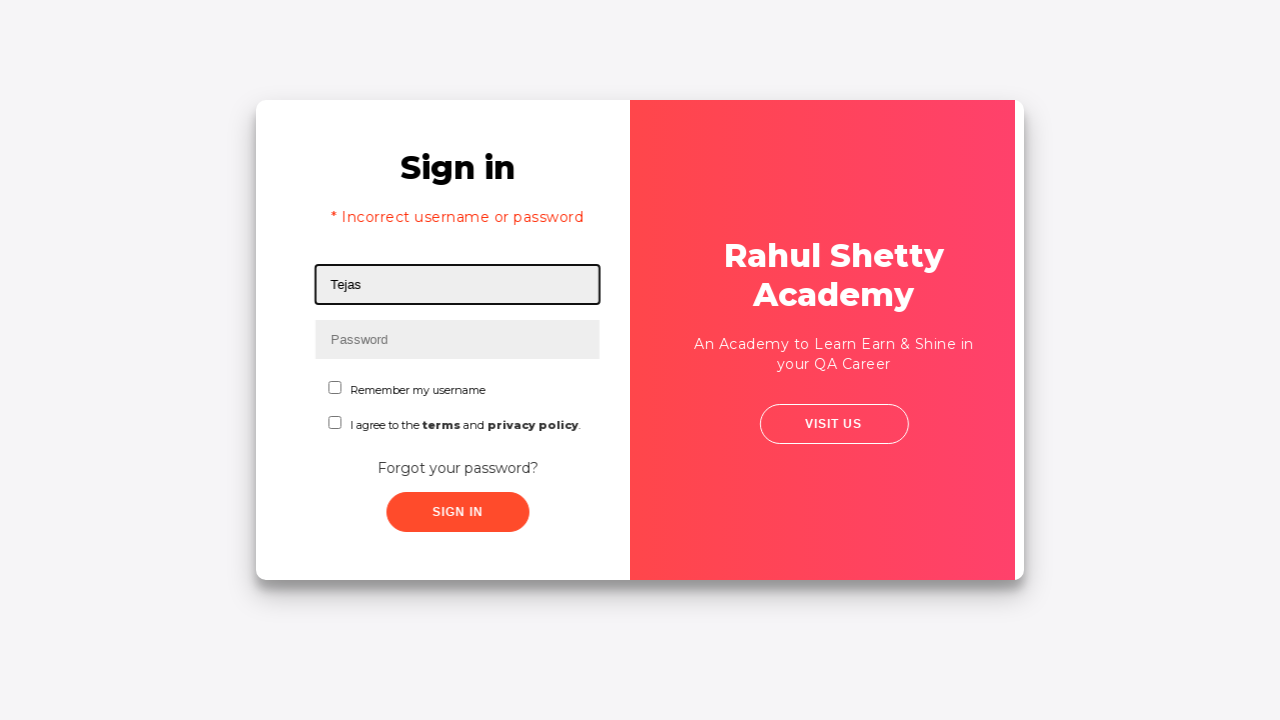

Filled password field with correct password 'rahulshettyacademy' on input[name='inputPassword']
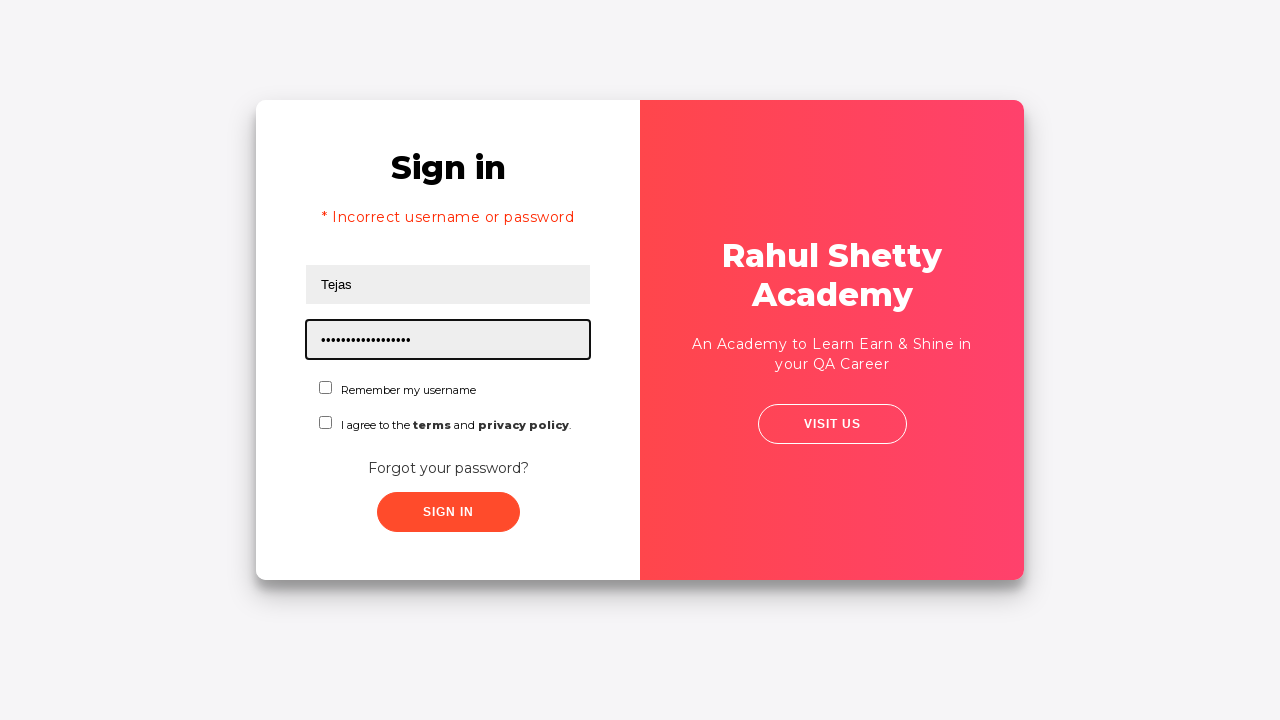

Checked 'Remember me' checkbox at (326, 388) on #chkboxOne
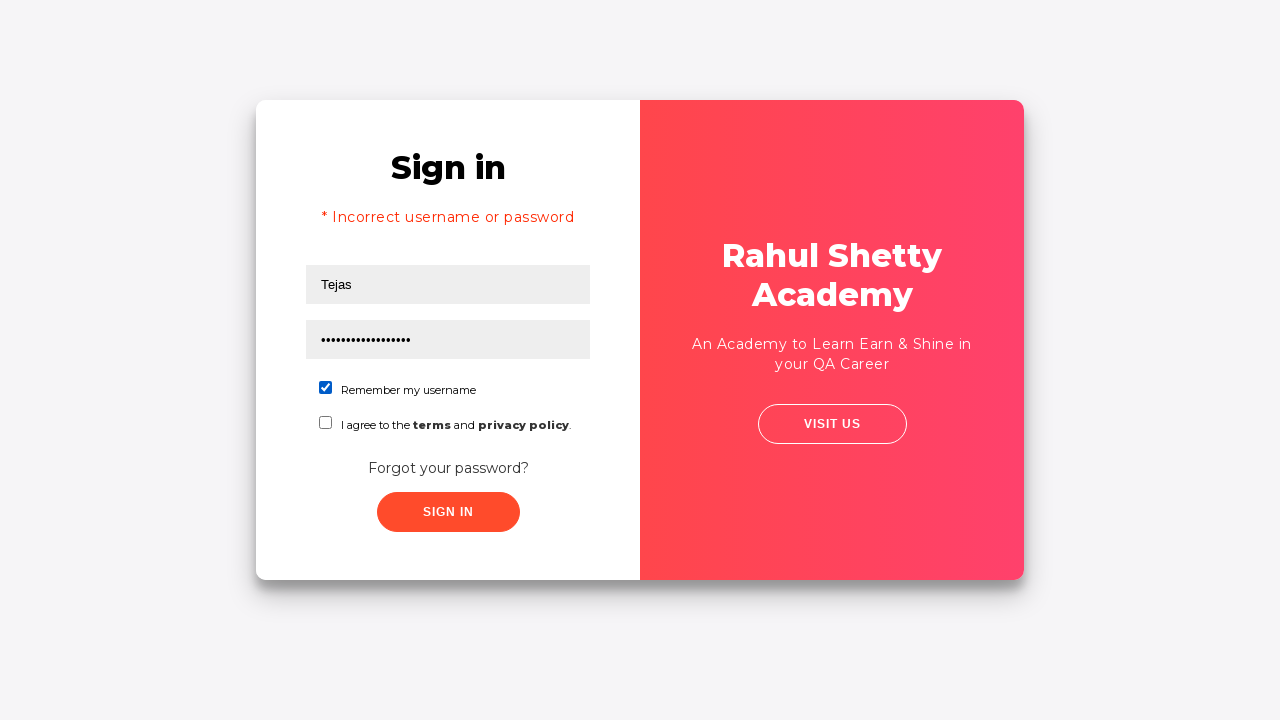

Clicked sign in button with correct credentials at (448, 512) on xpath=//*[contains(@class,'signInBtn')]
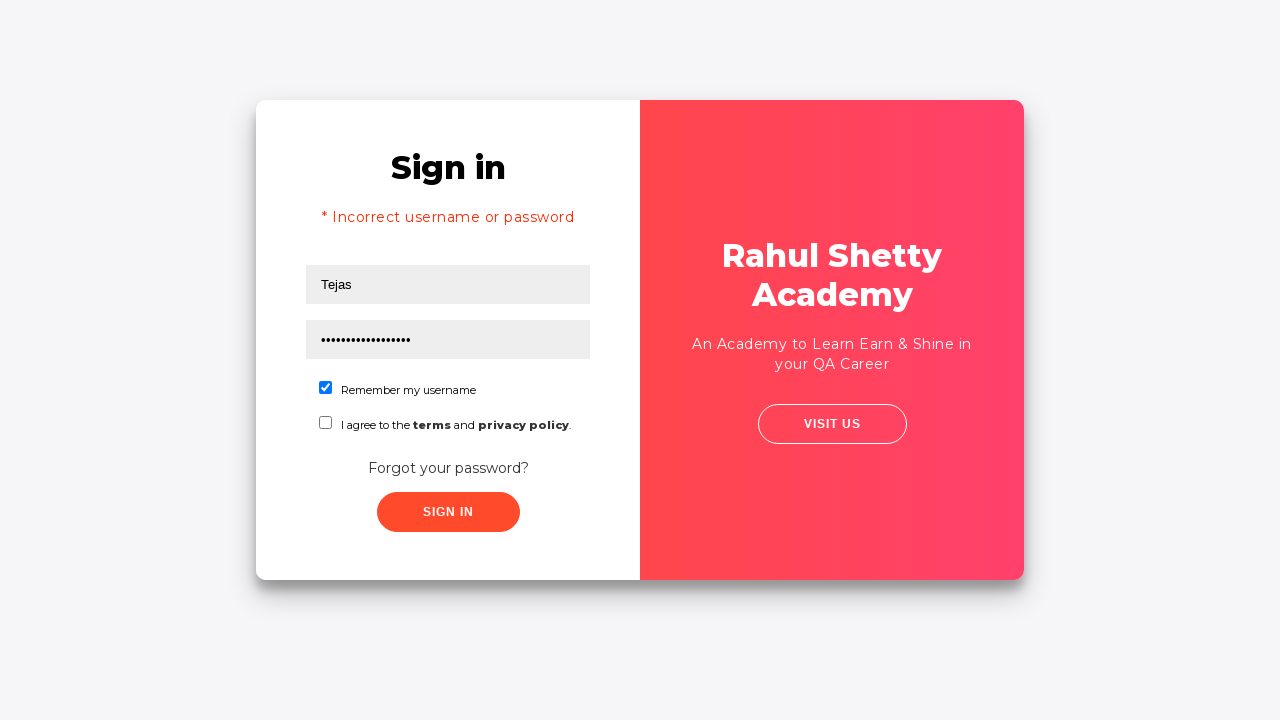

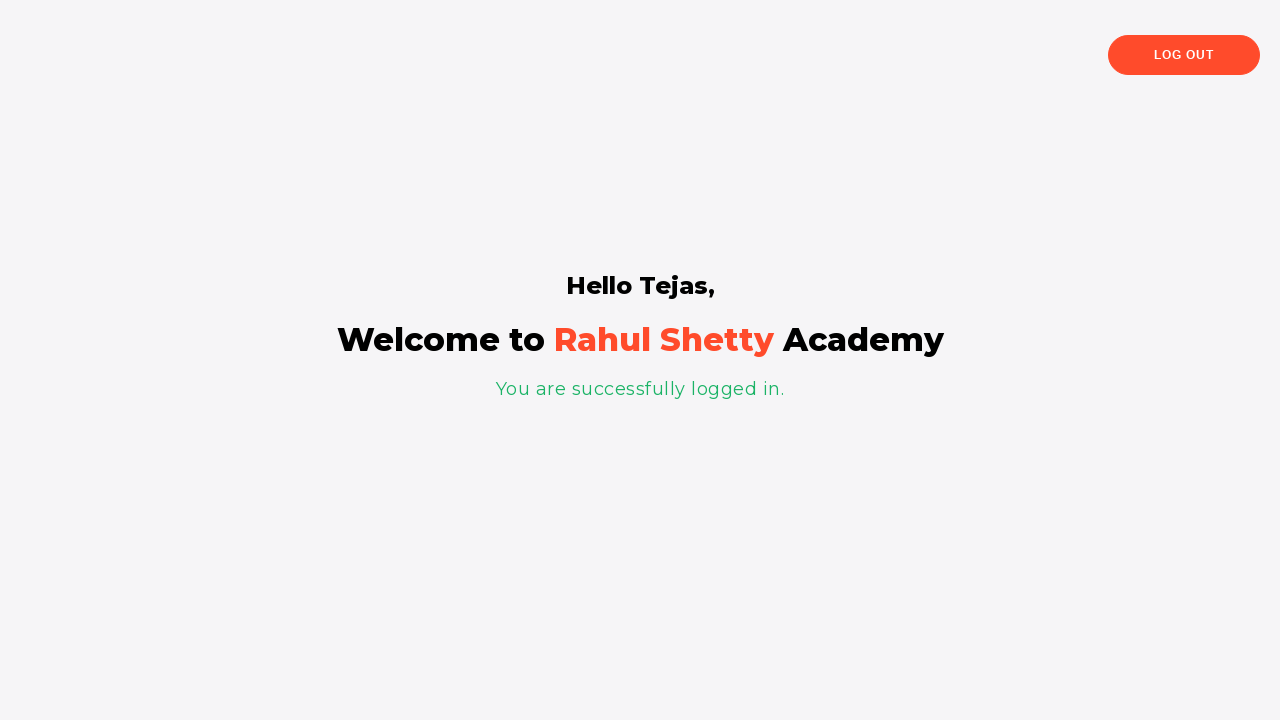